Tests that the currently active filter link is highlighted

Starting URL: https://demo.playwright.dev/todomvc

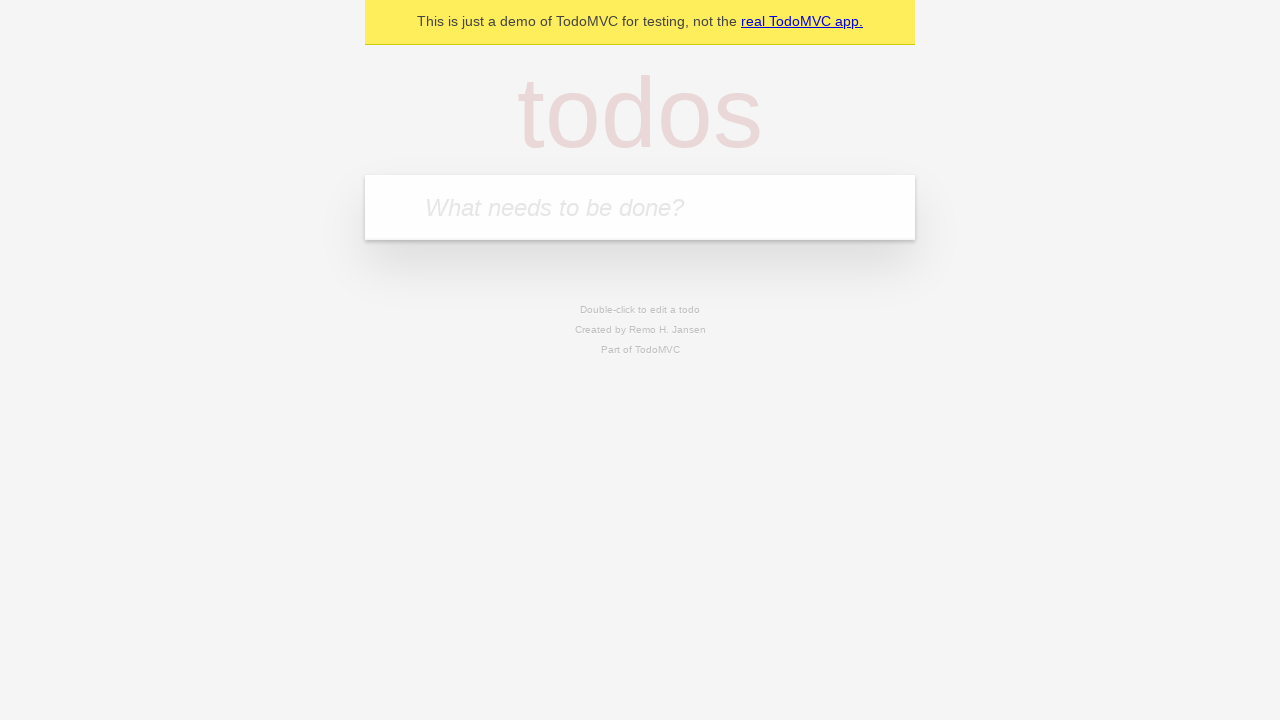

Filled todo input with 'buy some cheese' on internal:attr=[placeholder="What needs to be done?"i]
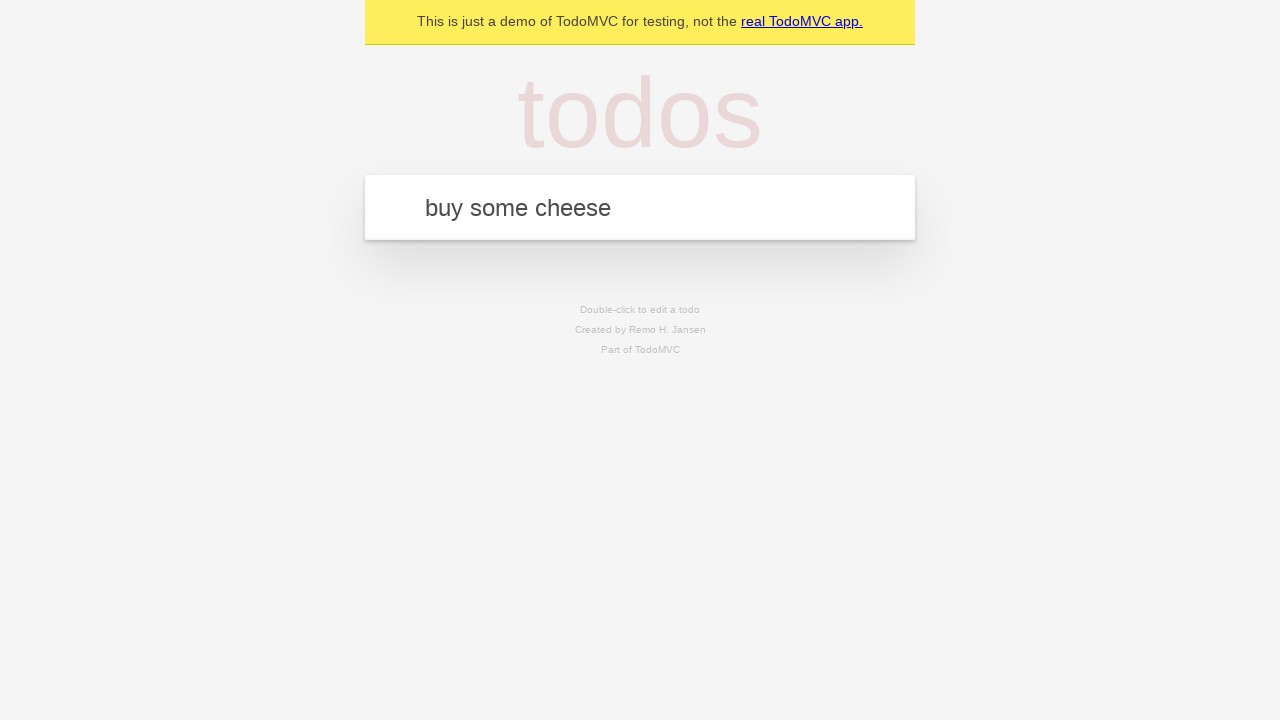

Pressed Enter to add todo 'buy some cheese' on internal:attr=[placeholder="What needs to be done?"i]
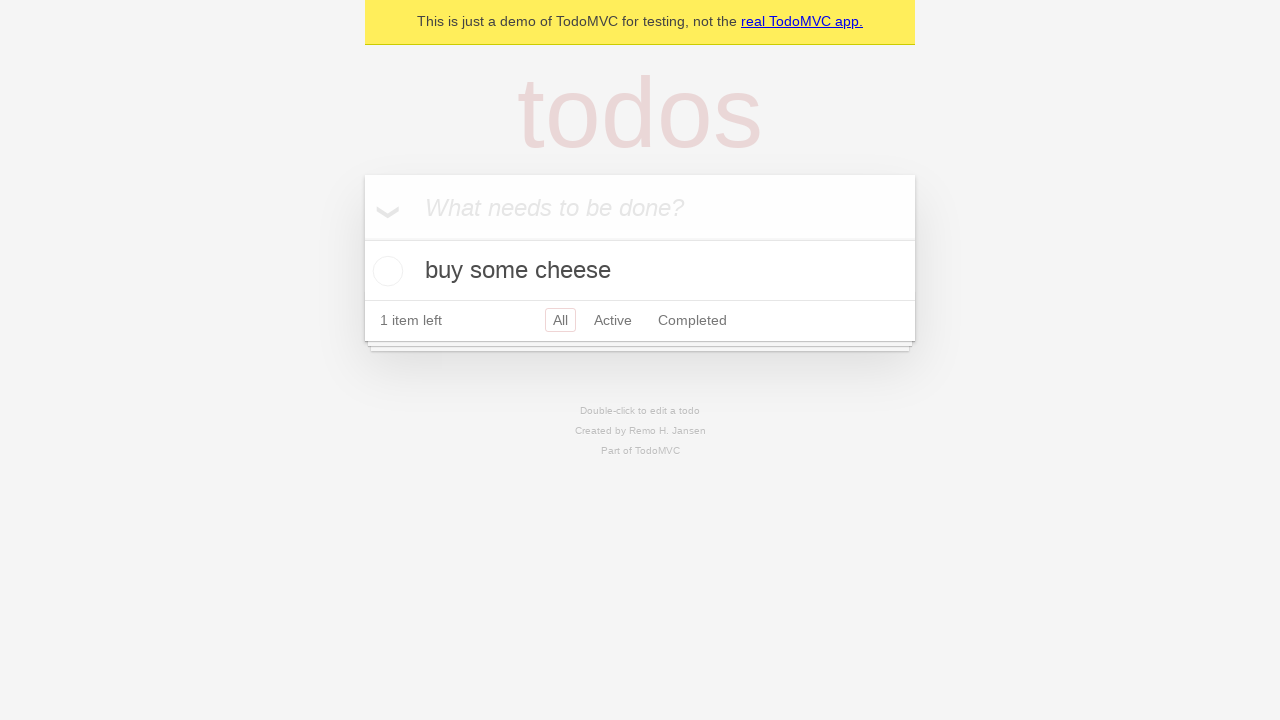

Filled todo input with 'feed the cat' on internal:attr=[placeholder="What needs to be done?"i]
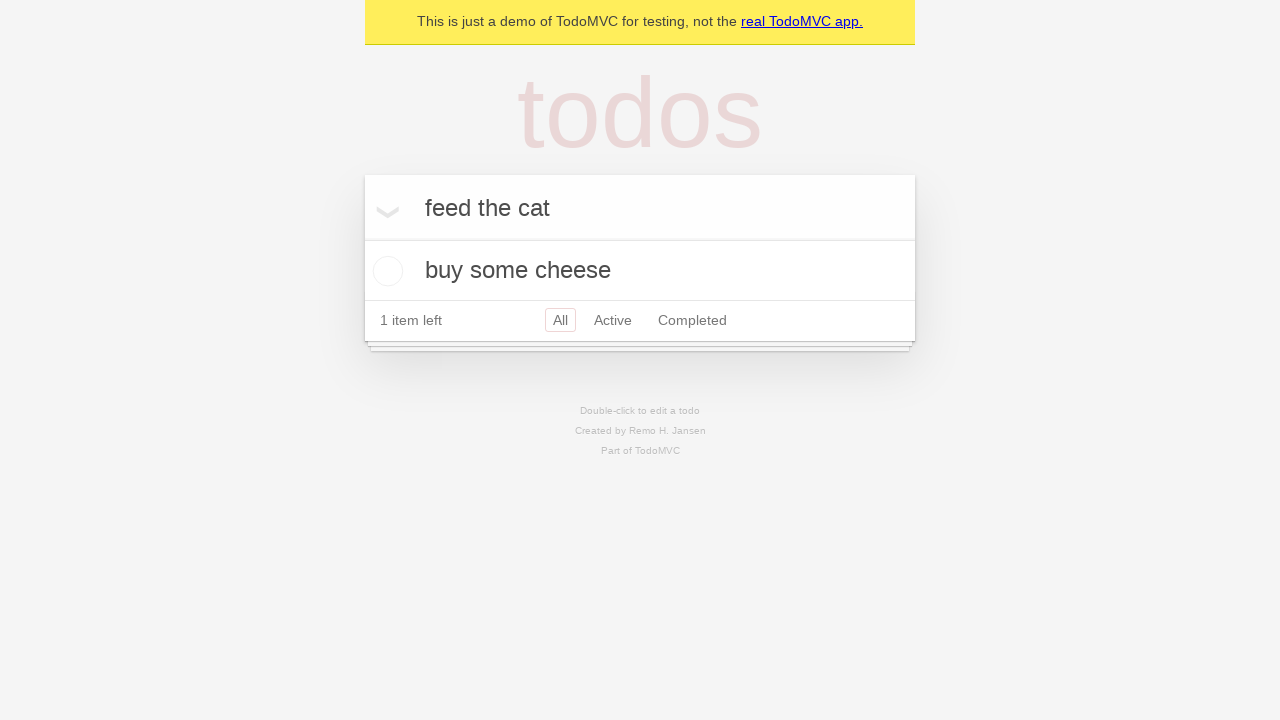

Pressed Enter to add todo 'feed the cat' on internal:attr=[placeholder="What needs to be done?"i]
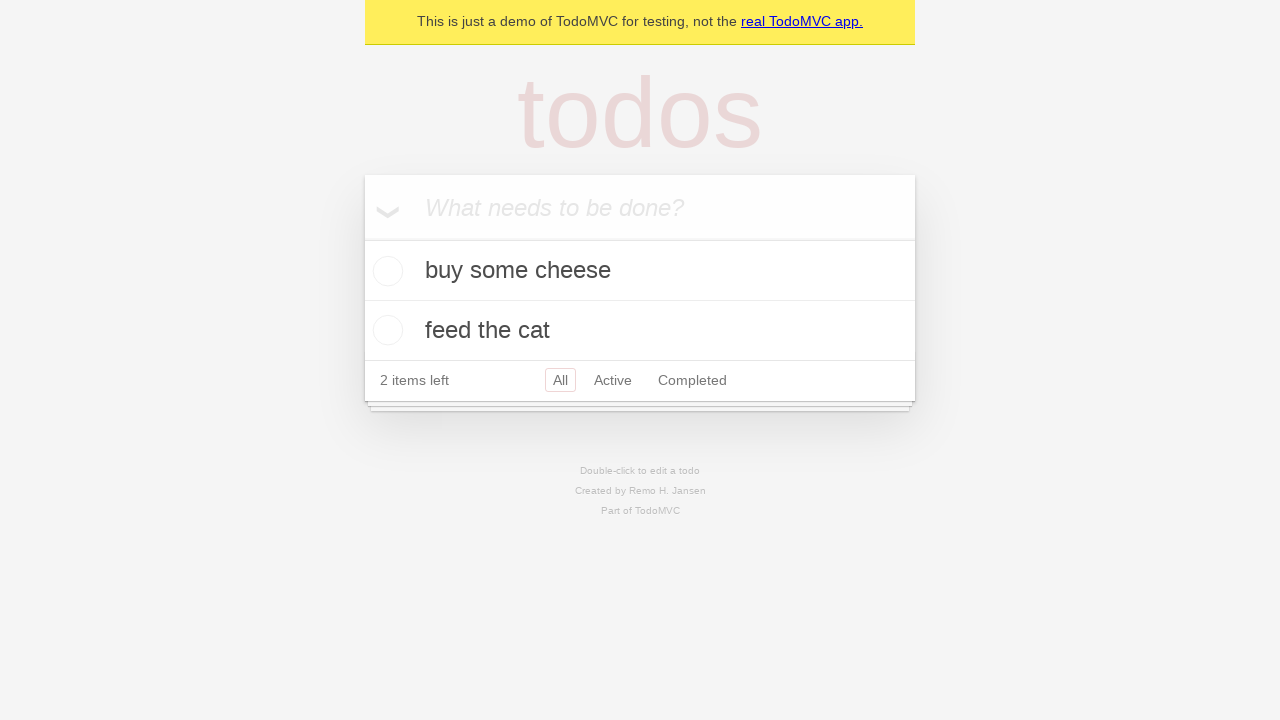

Filled todo input with 'book a doctors appointment ' on internal:attr=[placeholder="What needs to be done?"i]
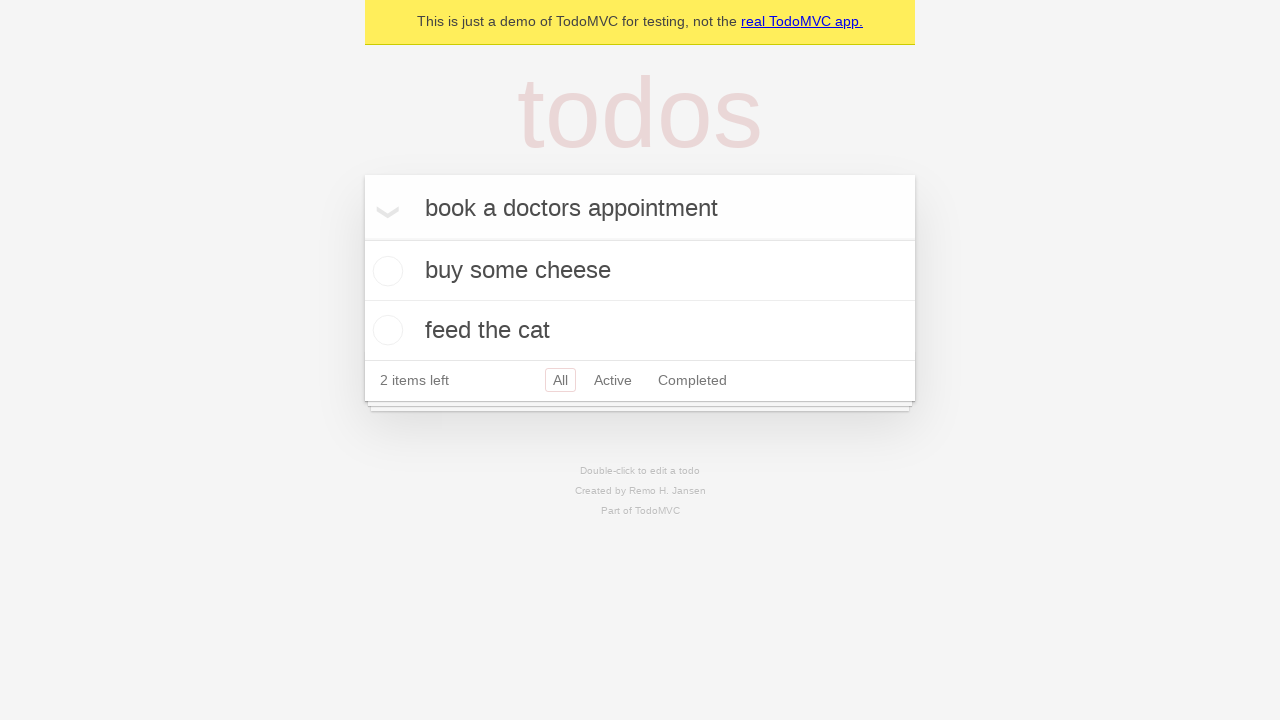

Pressed Enter to add todo 'book a doctors appointment ' on internal:attr=[placeholder="What needs to be done?"i]
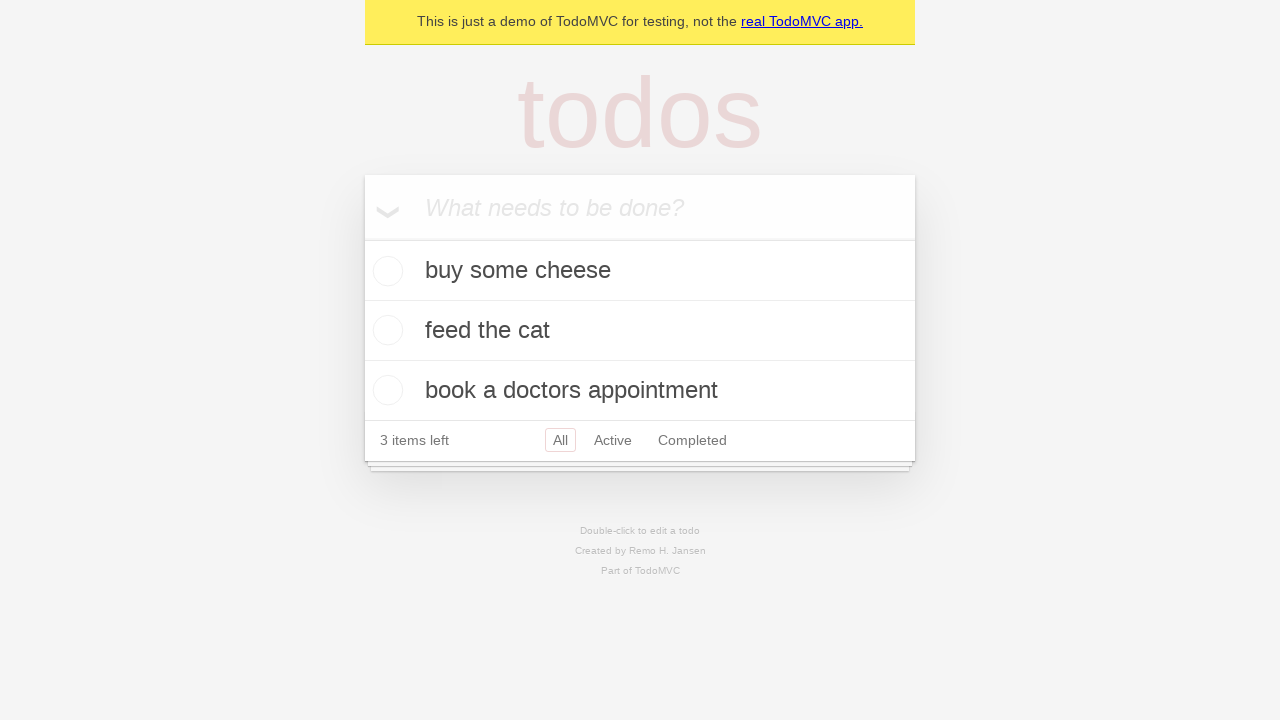

Waited for third todo item to be visible
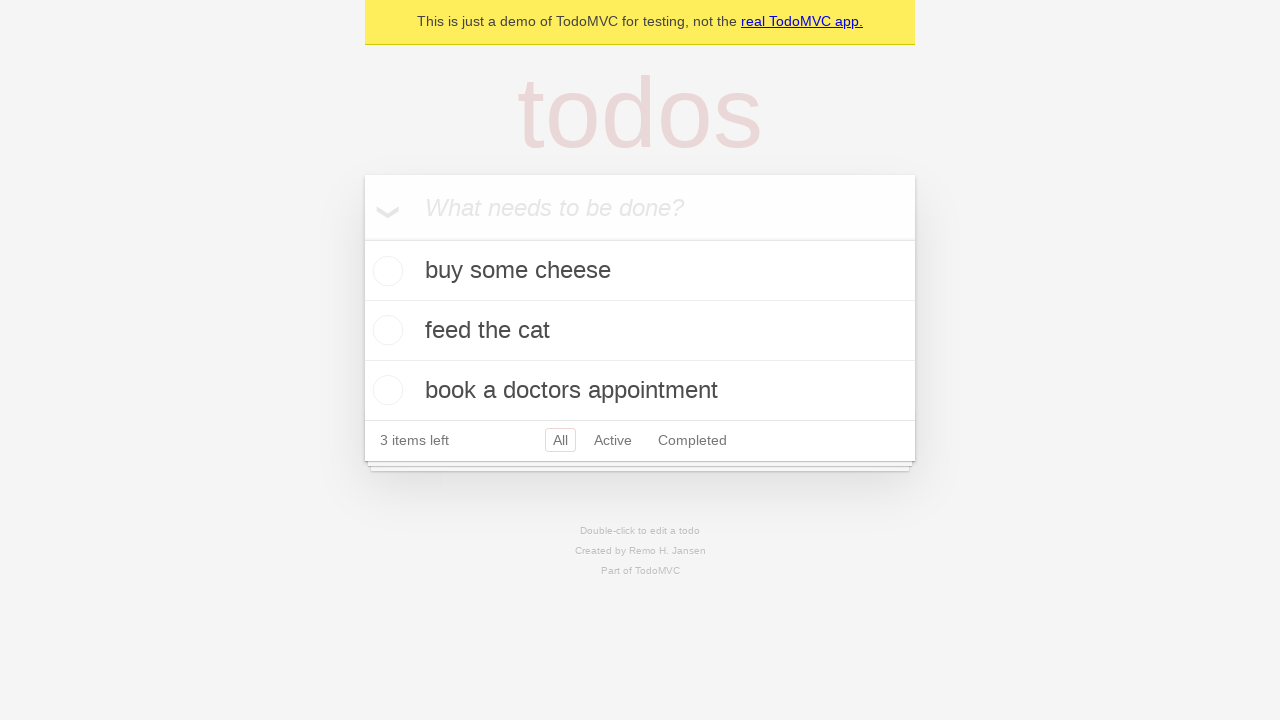

Clicked Active filter link at (613, 440) on internal:role=link[name="Active"i]
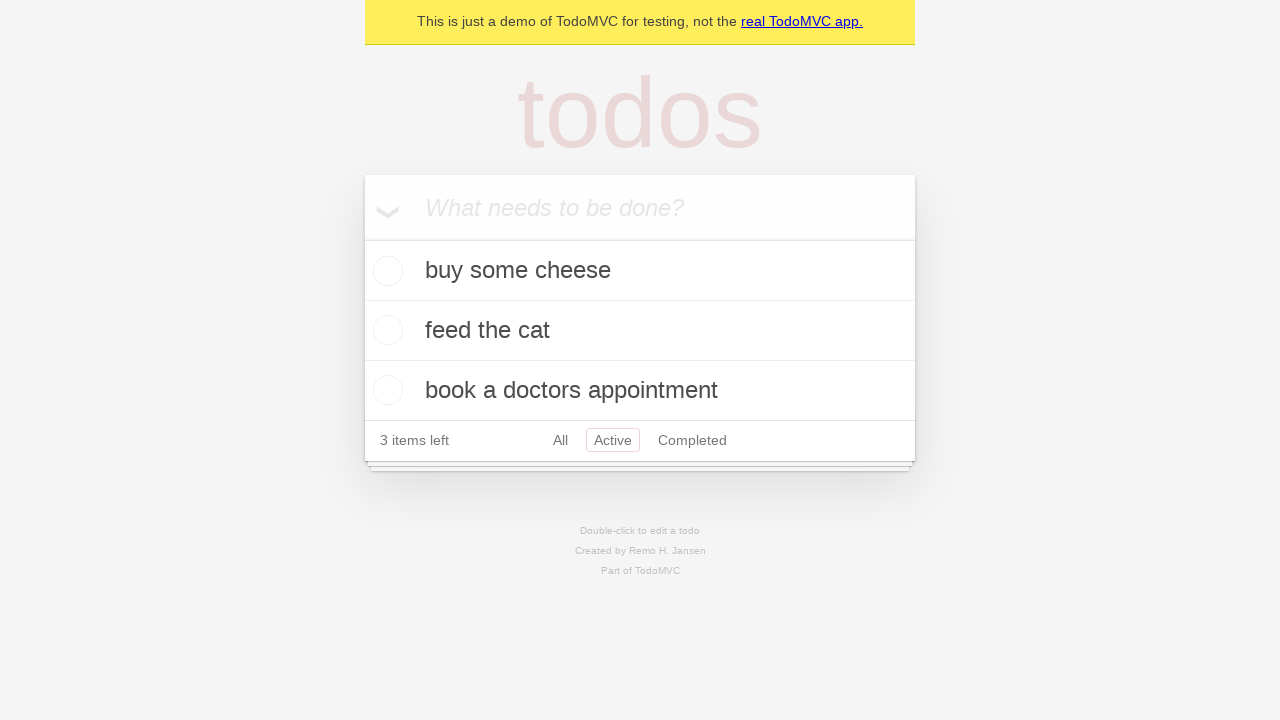

Clicked Completed filter link to verify highlight changes at (692, 440) on internal:role=link[name="Completed"i]
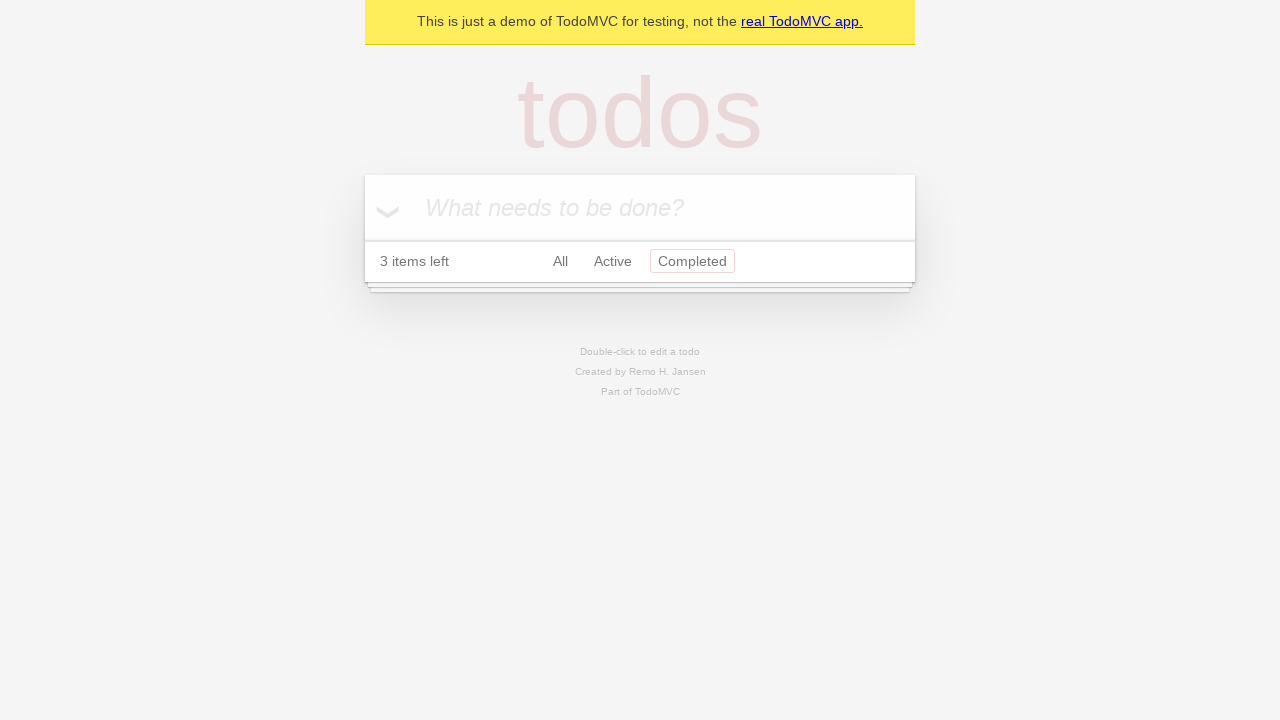

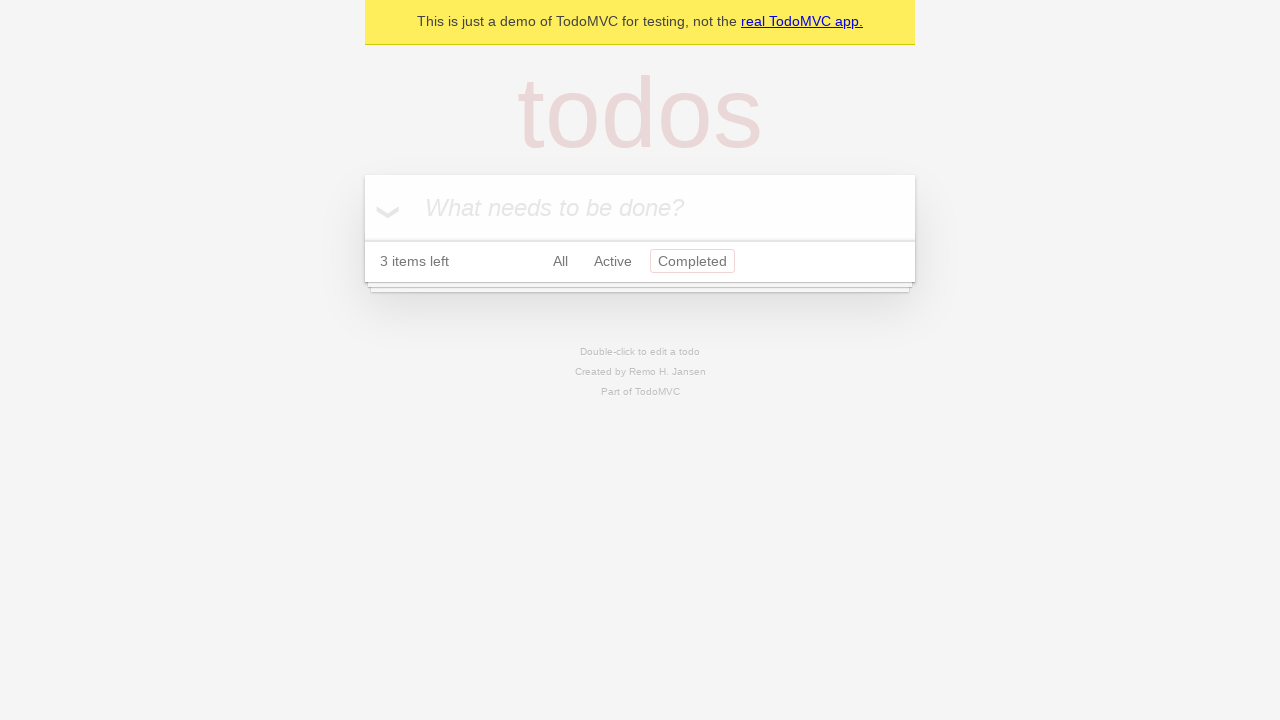